Fills out a Google Form by entering name and email fields, selecting a radio button option, and submitting the form

Starting URL: https://forms.gle/uYULuxM5Ev3spTaD6

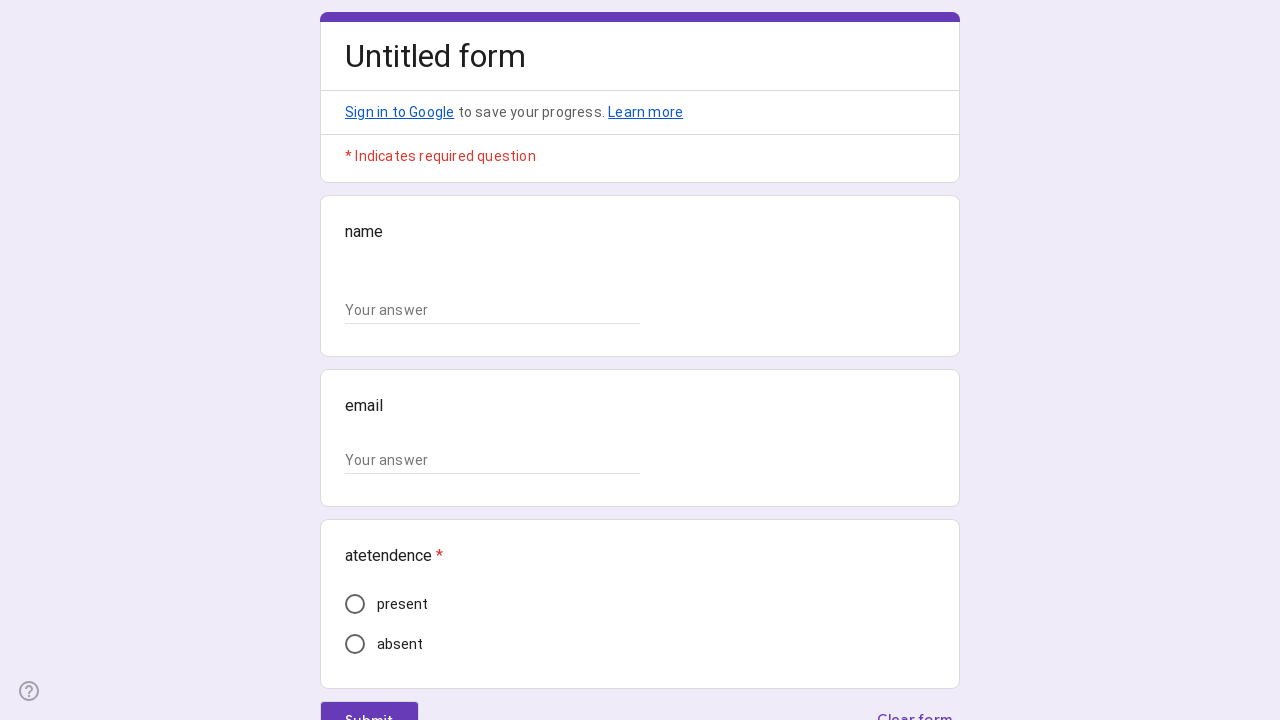

Waited for form to load
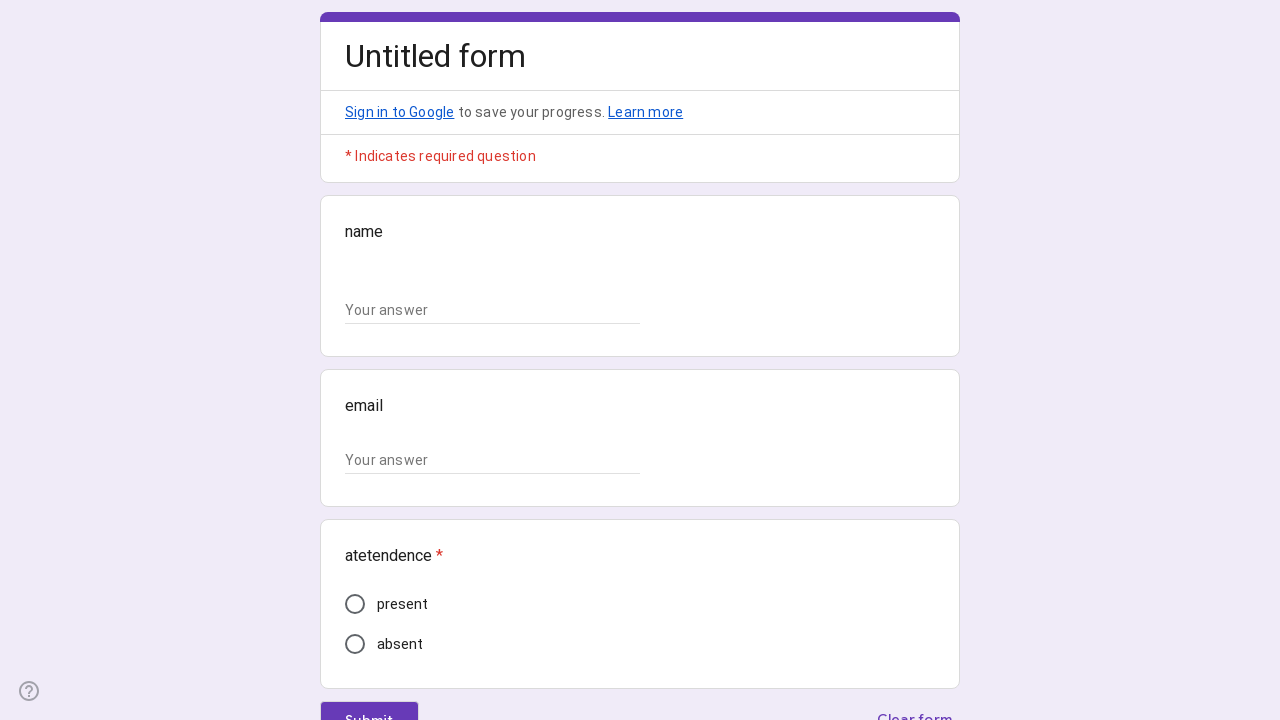

Filled in name field with 'Marcus Thompson' on //*[@id="mG61Hd"]/div[2]/div/div[2]/div[1]/div/div/div[2]/div/div[1]/div/div[1]/
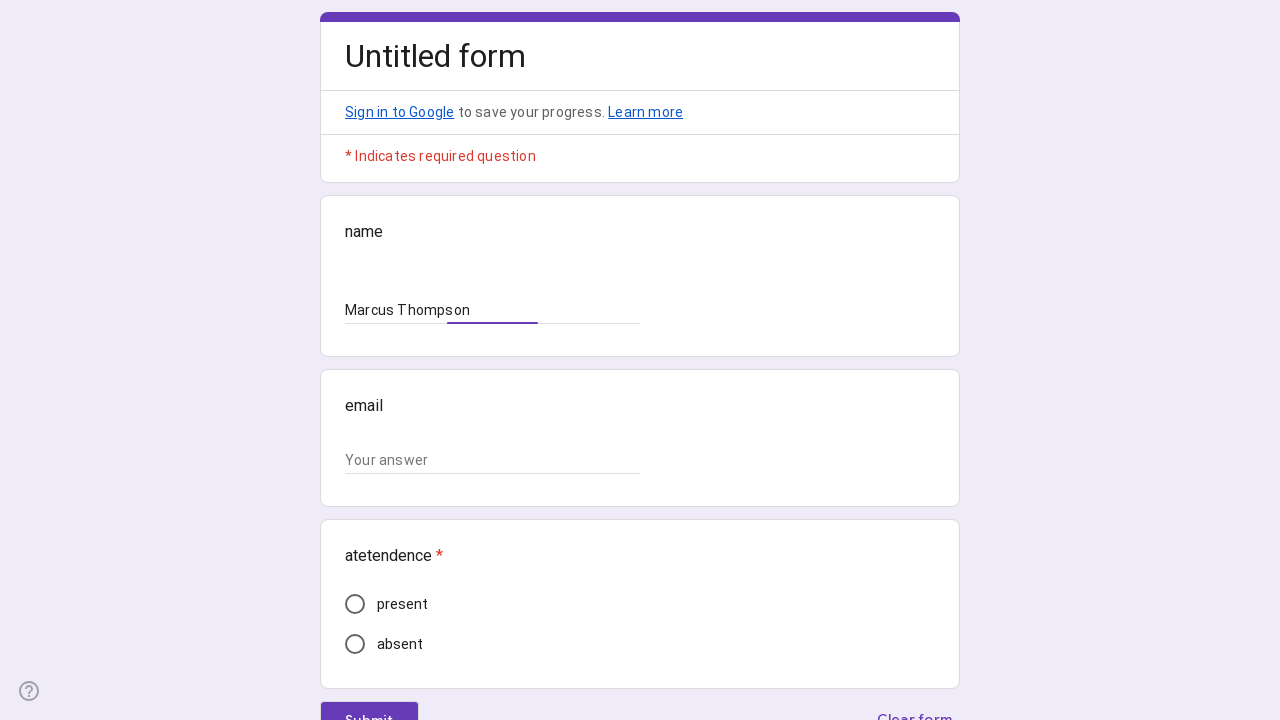

Filled in email field with 'marcus.thompson@email.com' on //*[@id="mG61Hd"]/div[2]/div/div[2]/div[2]/div/div/div[2]/div/div[1]/div/div[1]/
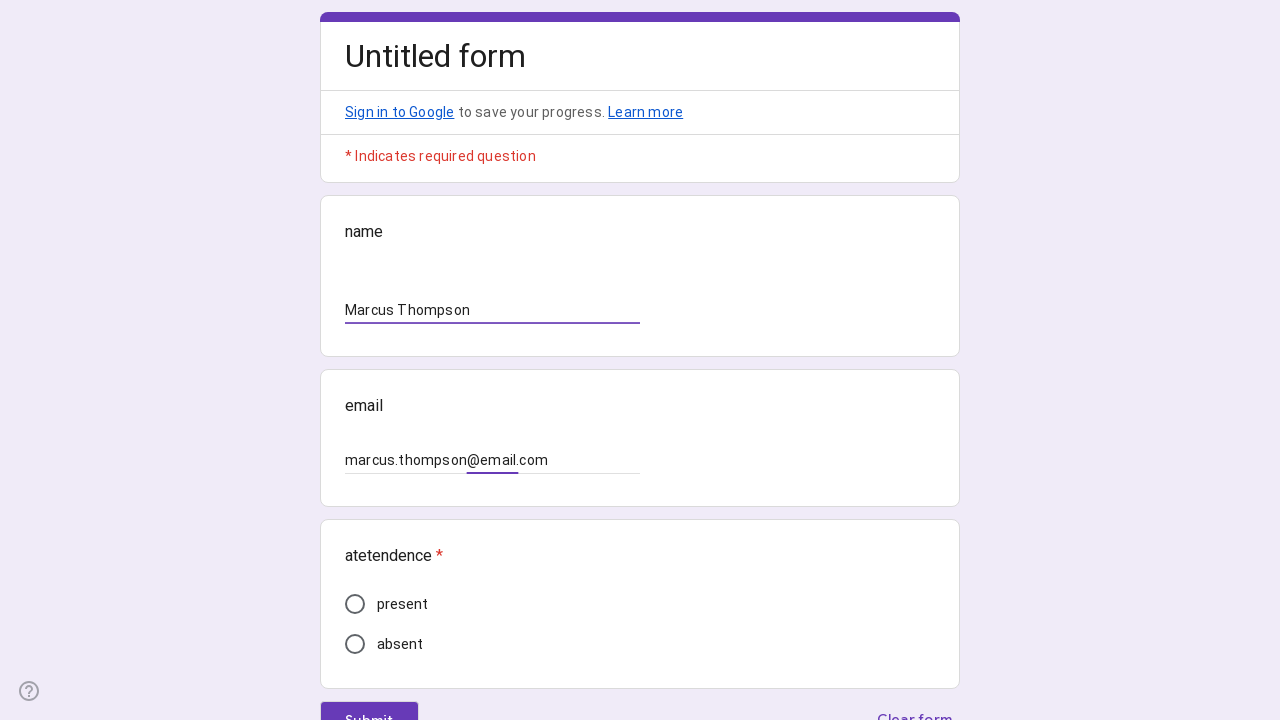

Selected radio button option at (355, 604) on xpath=//*[@id="i16"]/div[3]/div
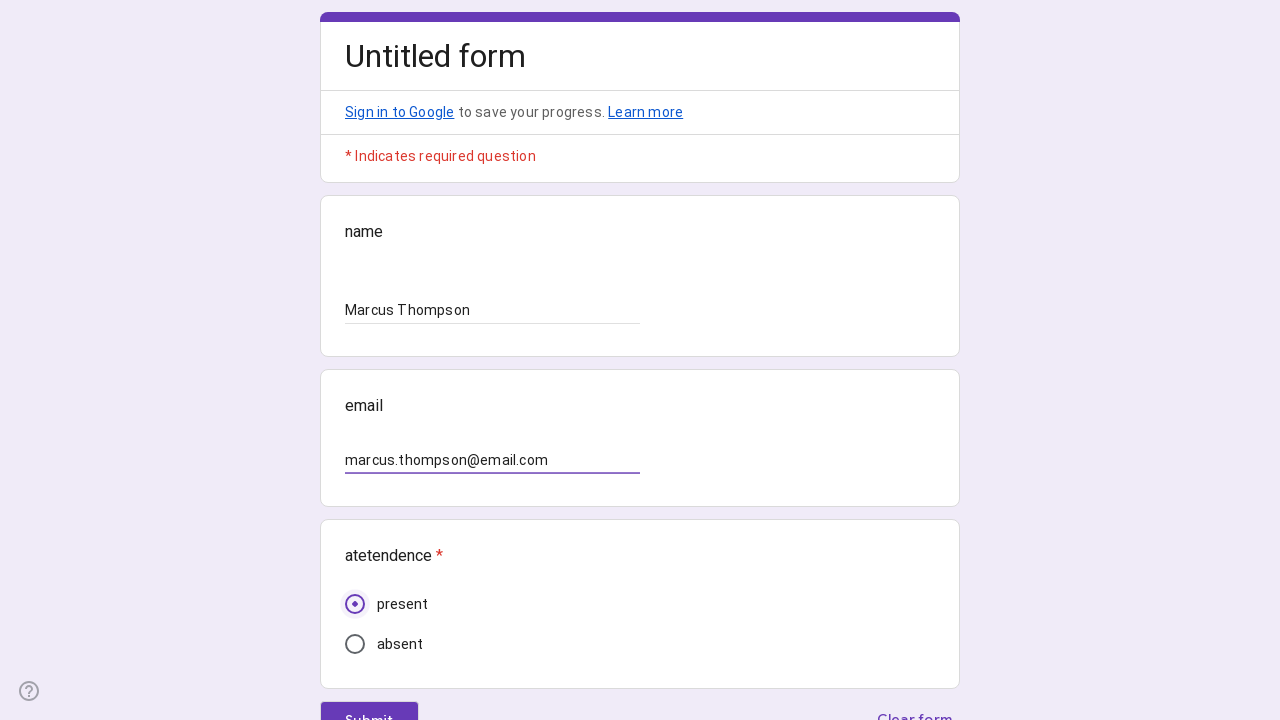

Clicked submit button to submit the form at (369, 702) on xpath=//*[@id="mG61Hd"]/div[2]/div/div[3]/div[1]/div[1]/div/span
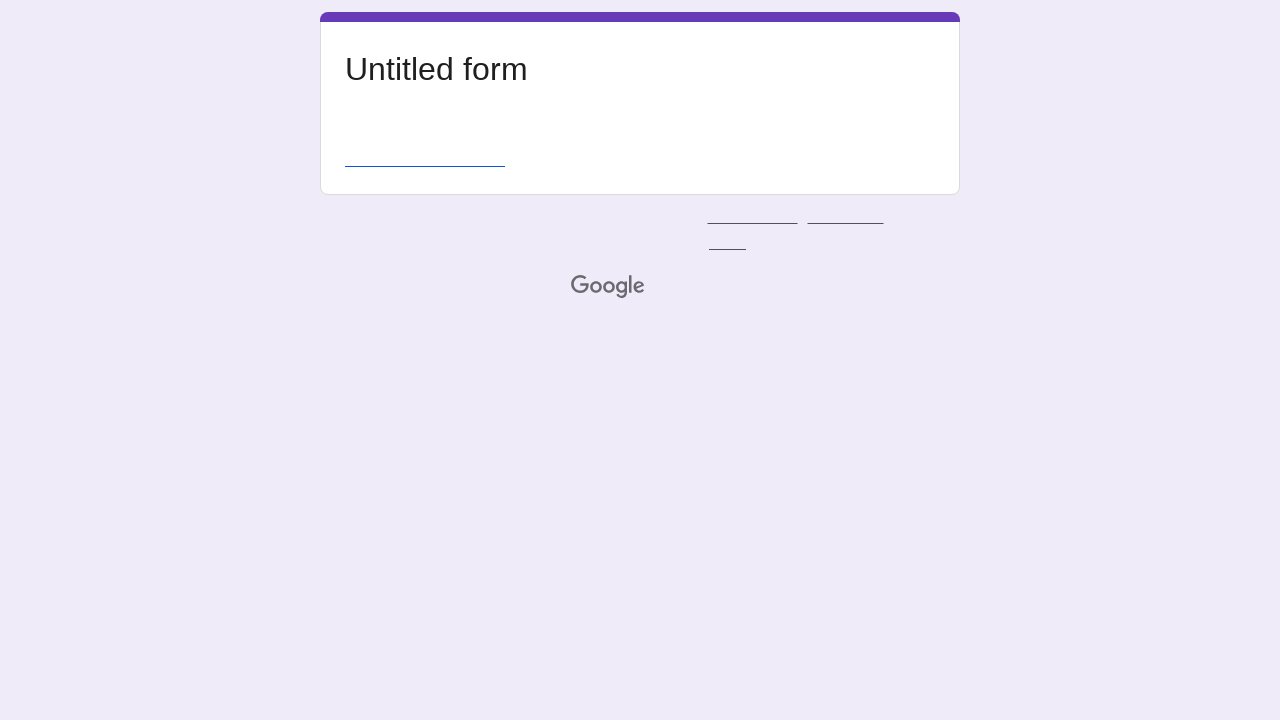

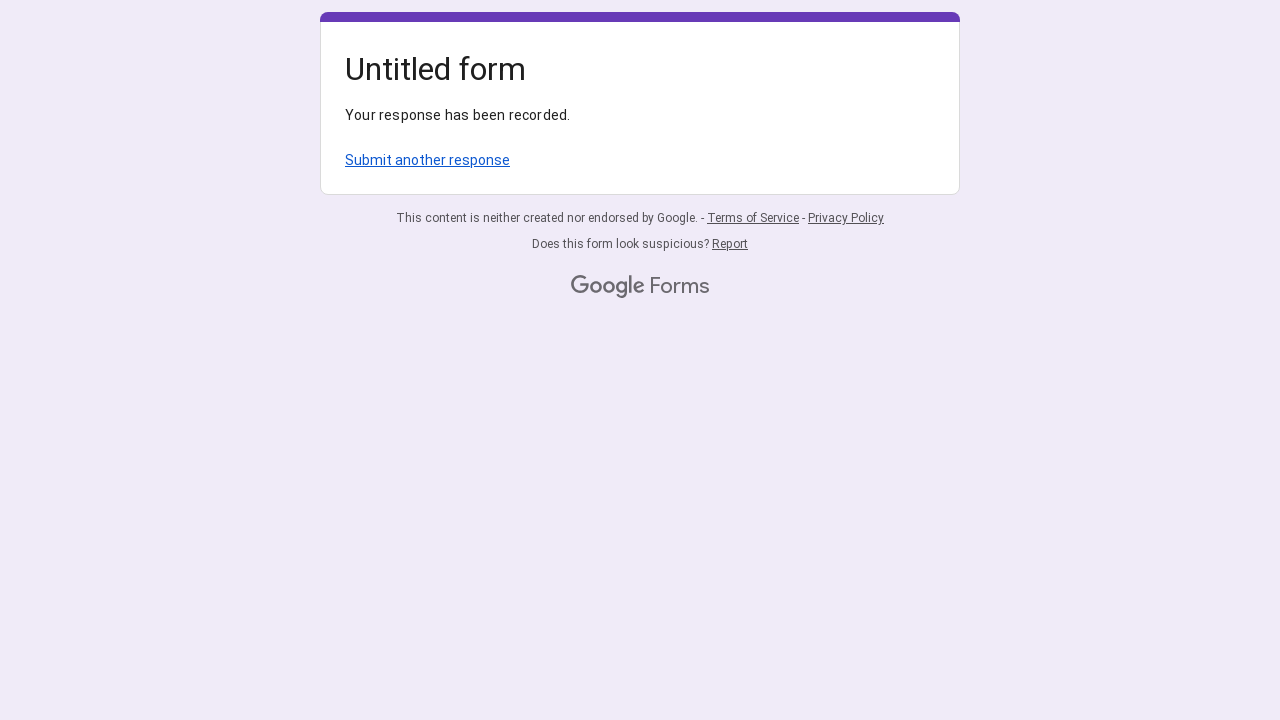